Tests automation practice page by interacting with checkboxes, radio buttons, and verifying element visibility by clicking a hide button

Starting URL: https://rahulshettyacademy.com/AutomationPractice/

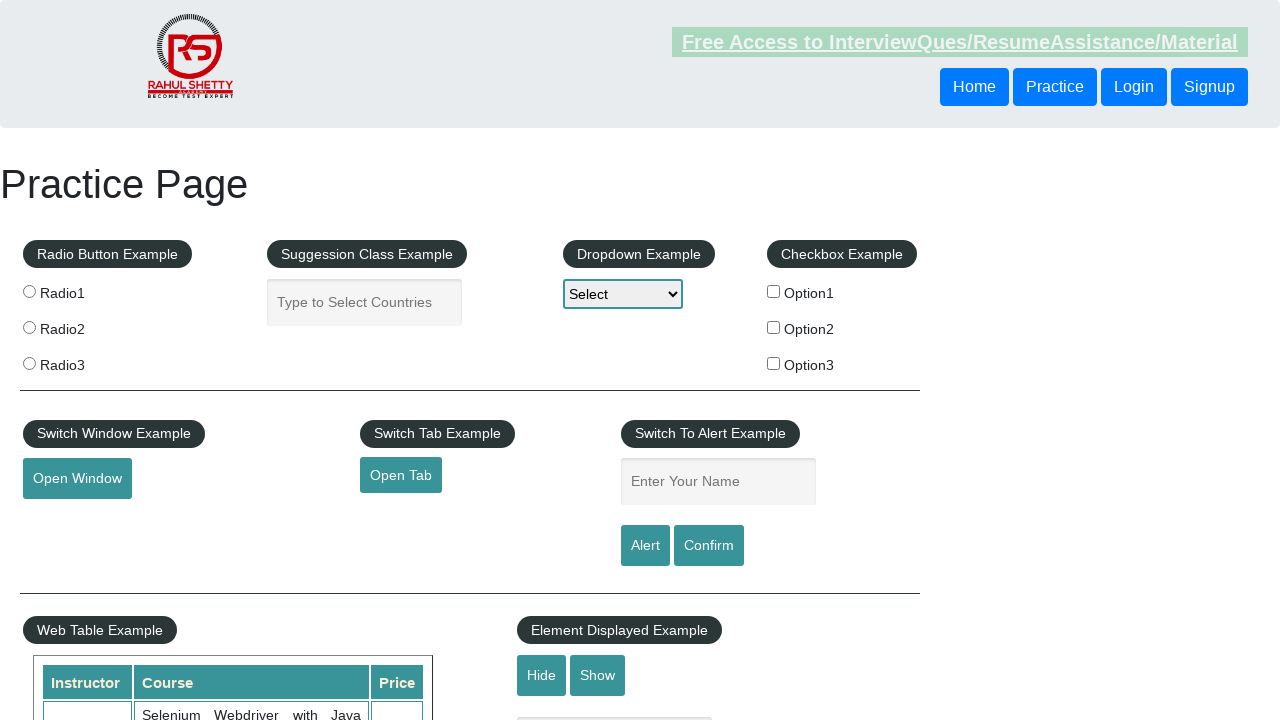

Waited for checkboxes to load
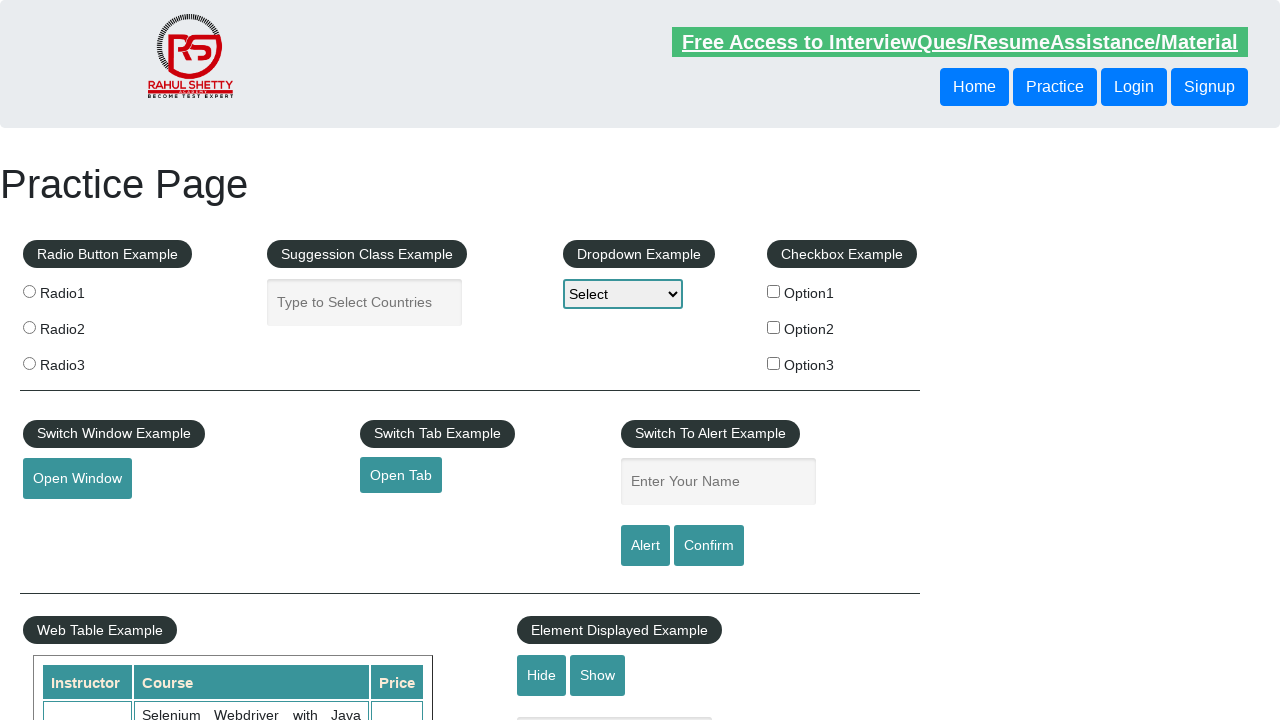

Located all checkbox elements
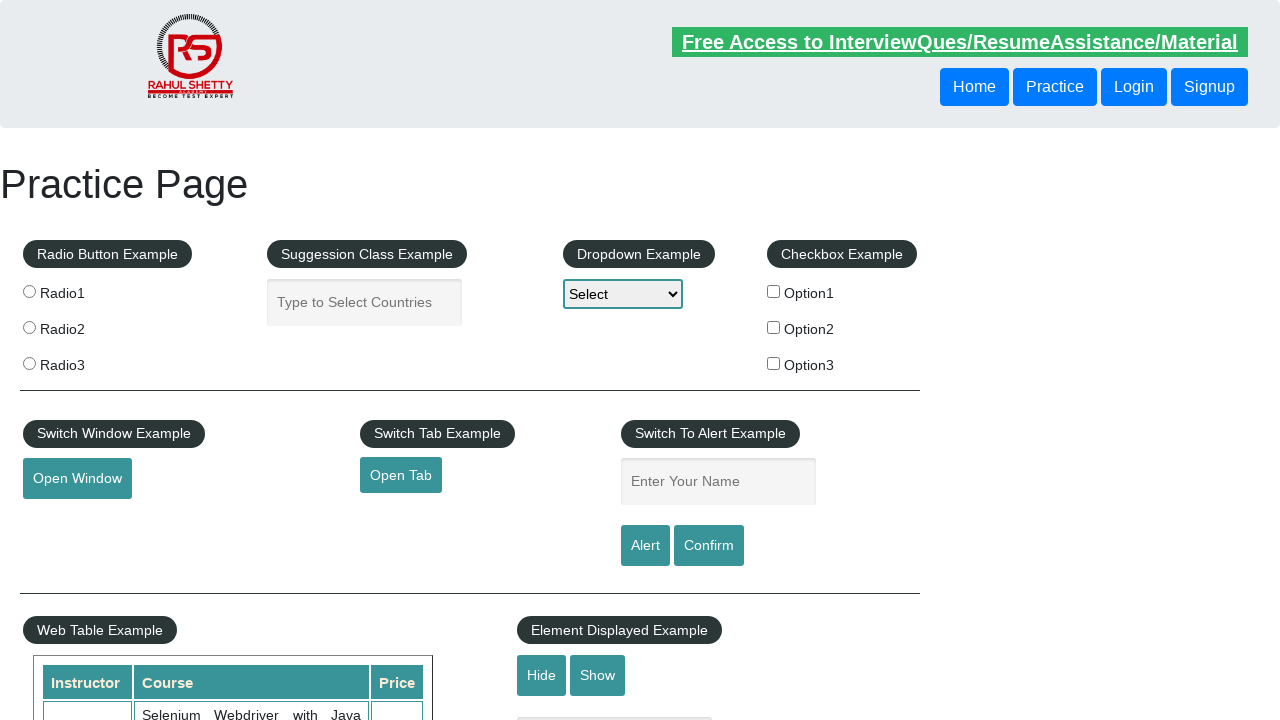

Located all radio button elements
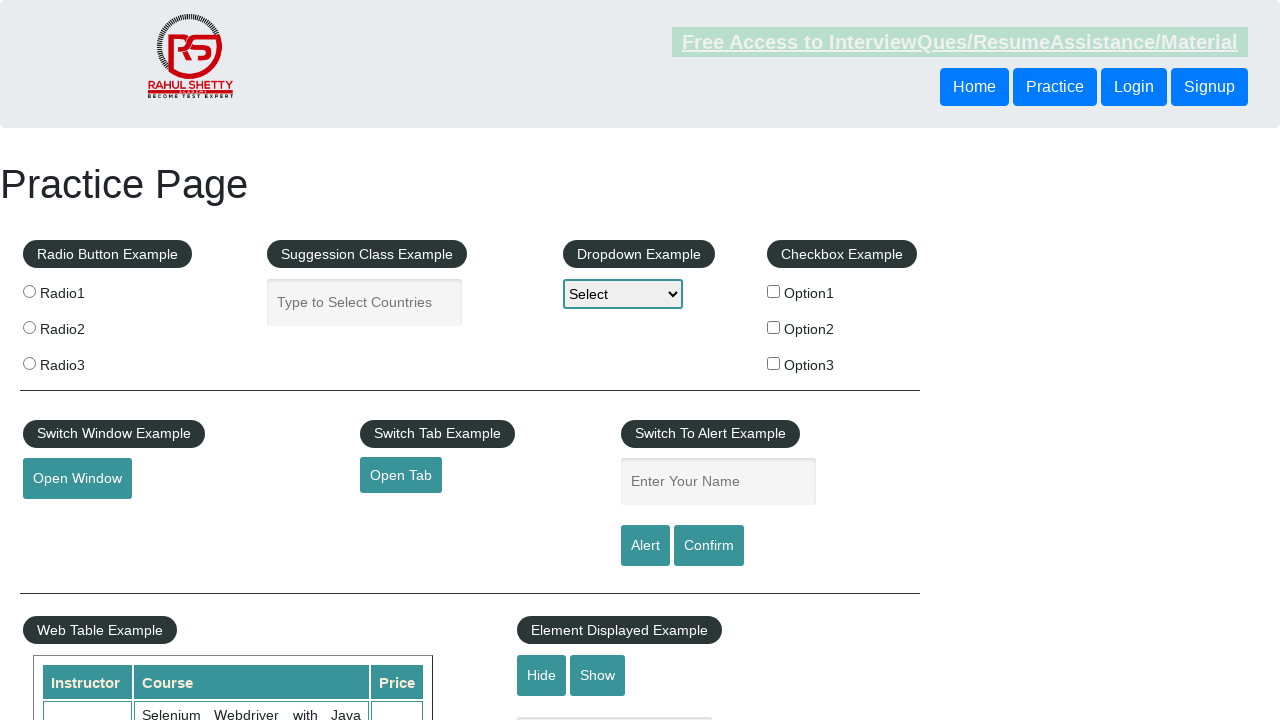

Clicked the third radio button at (29, 363) on .radioButton >> nth=2
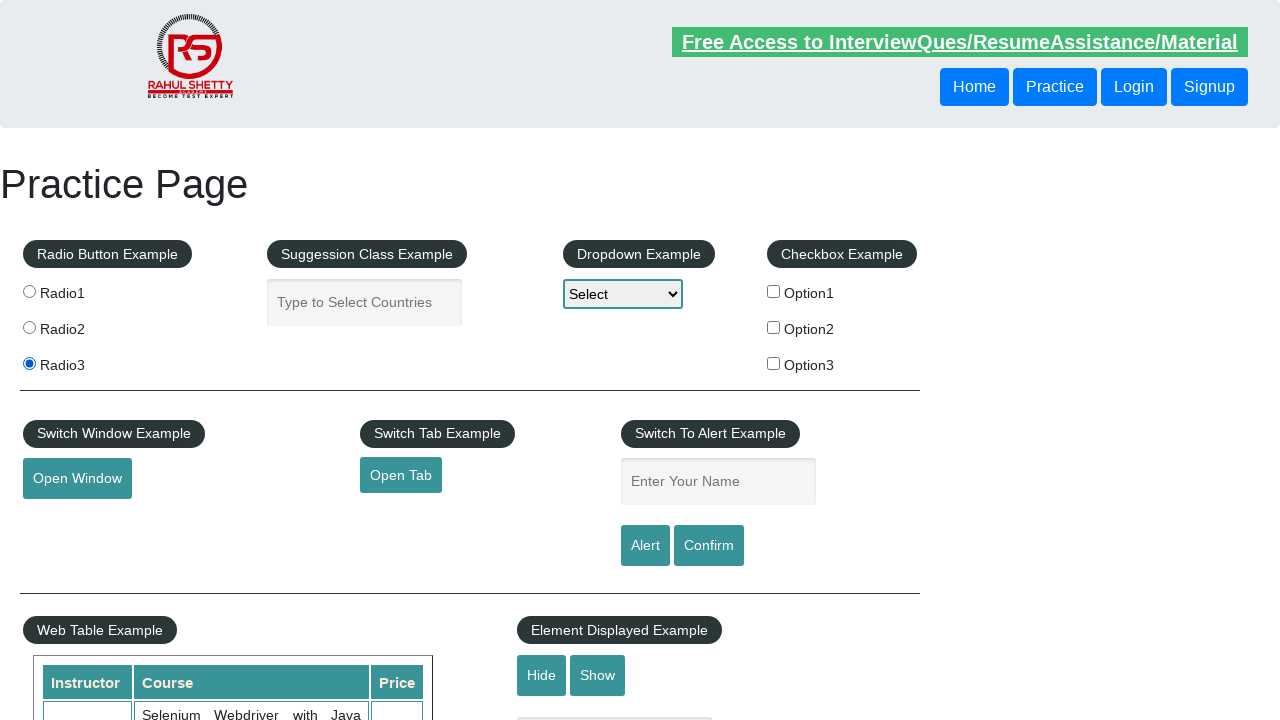

Verified that displayed-text element is visible
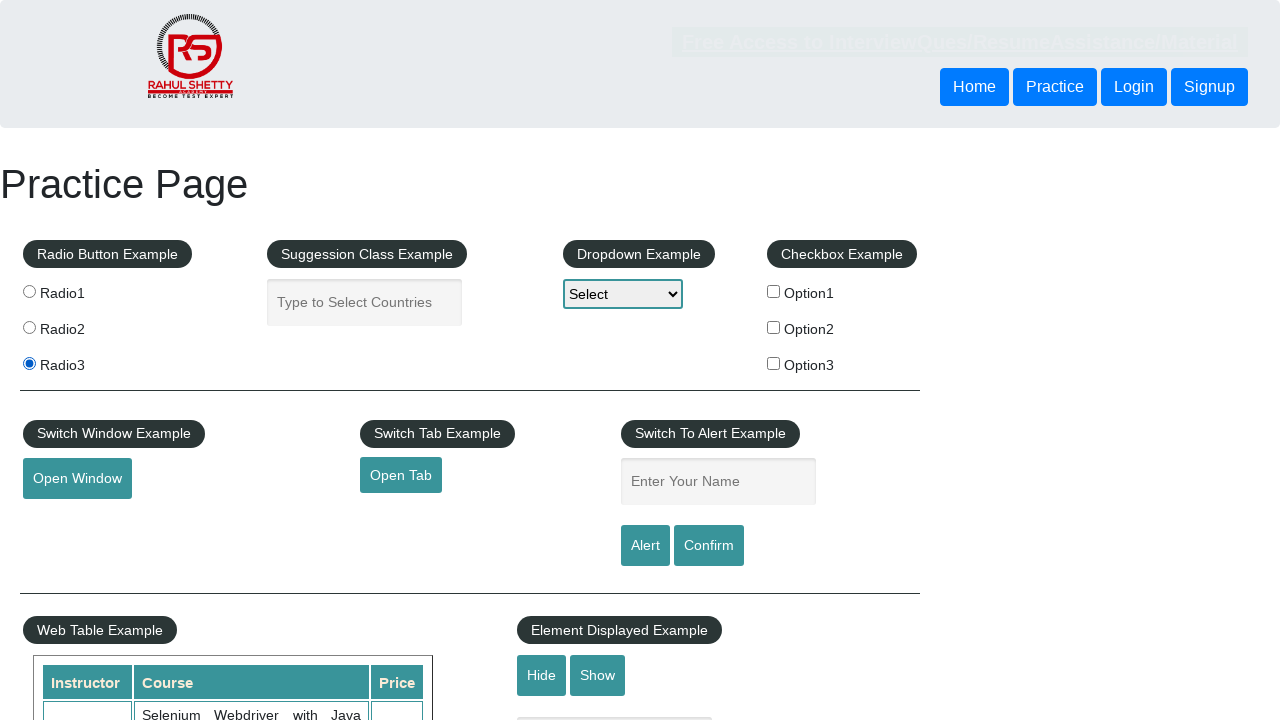

Clicked the hide button at (542, 675) on #hide-textbox
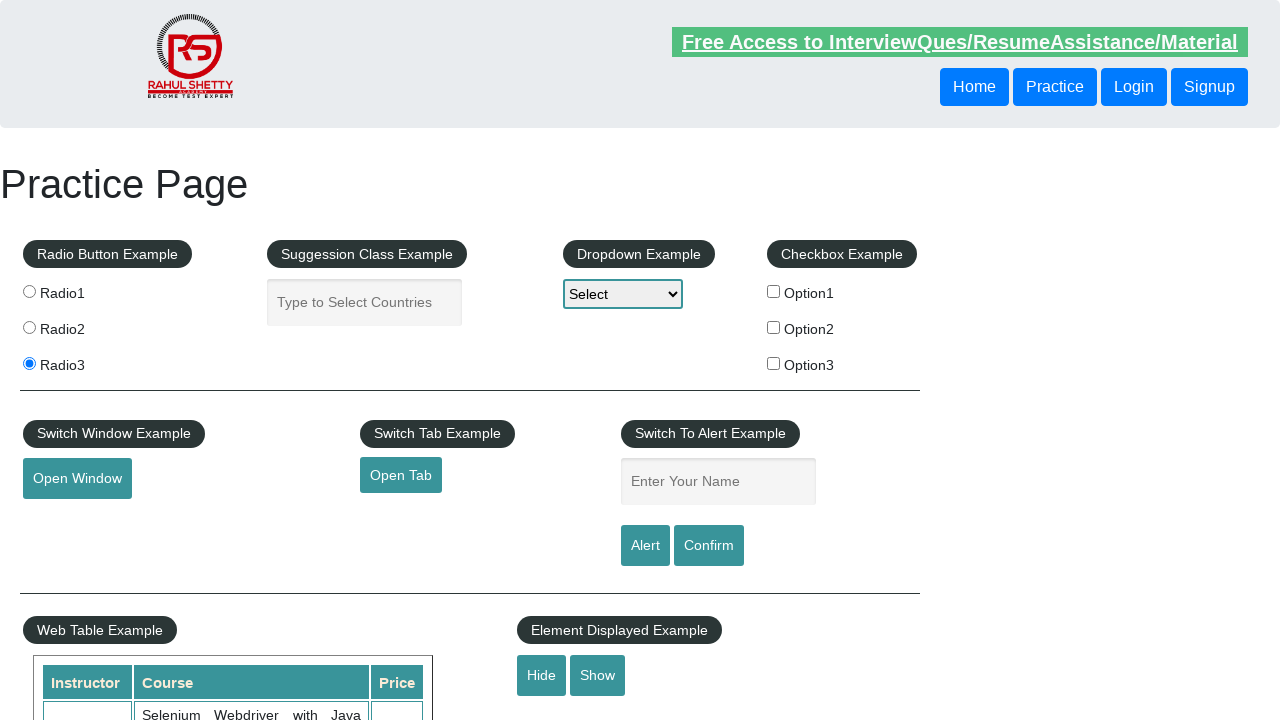

Verified that displayed-text element is now hidden
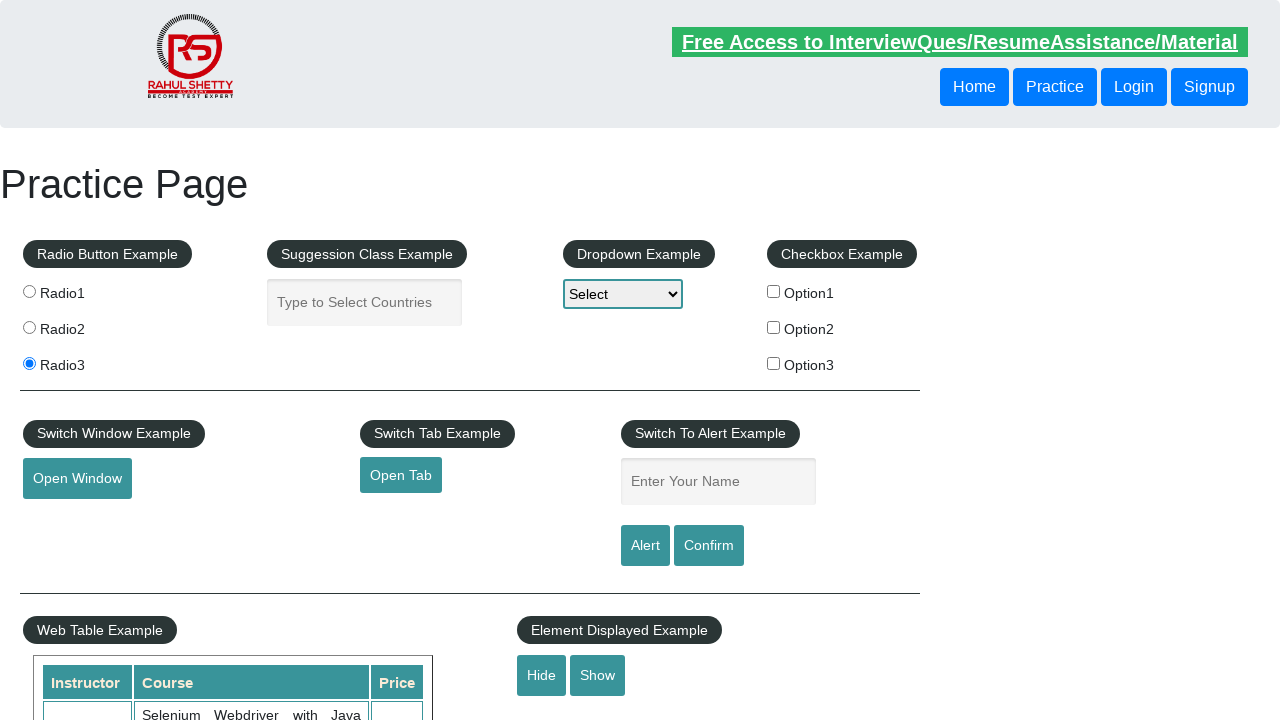

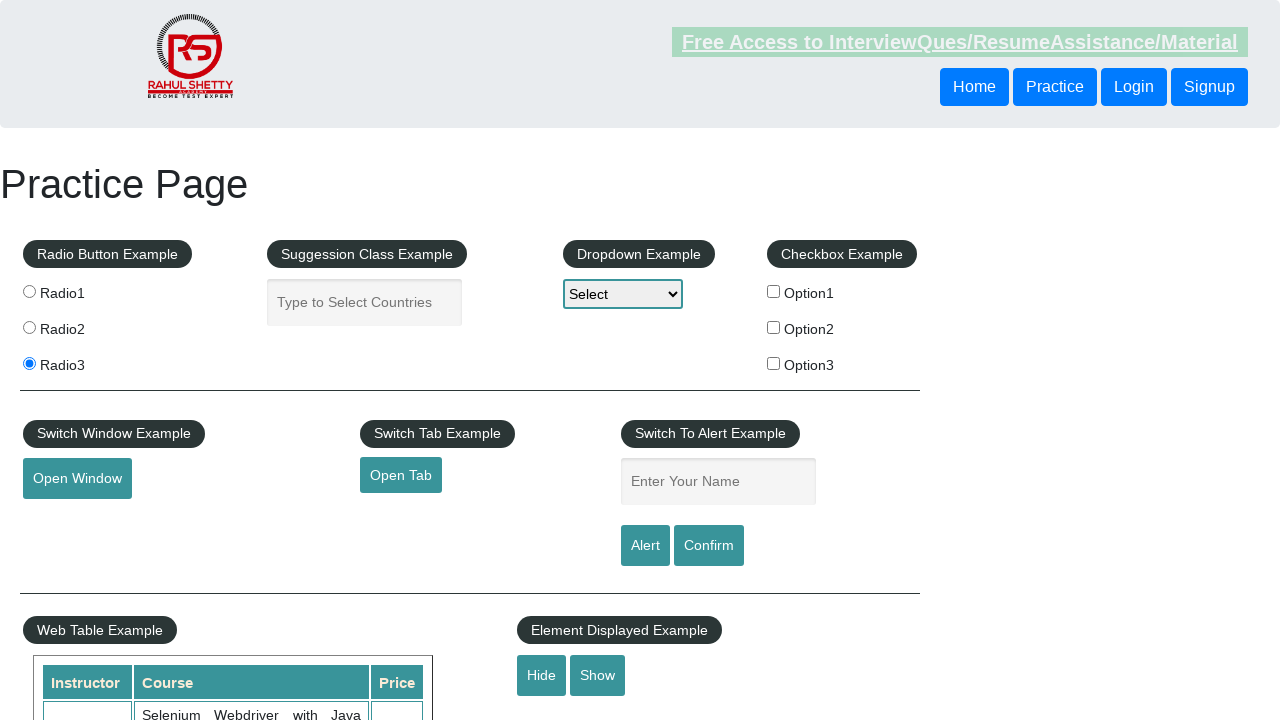